Navigates to the Diningcode website homepage

Starting URL: https://www.diningcode.com/

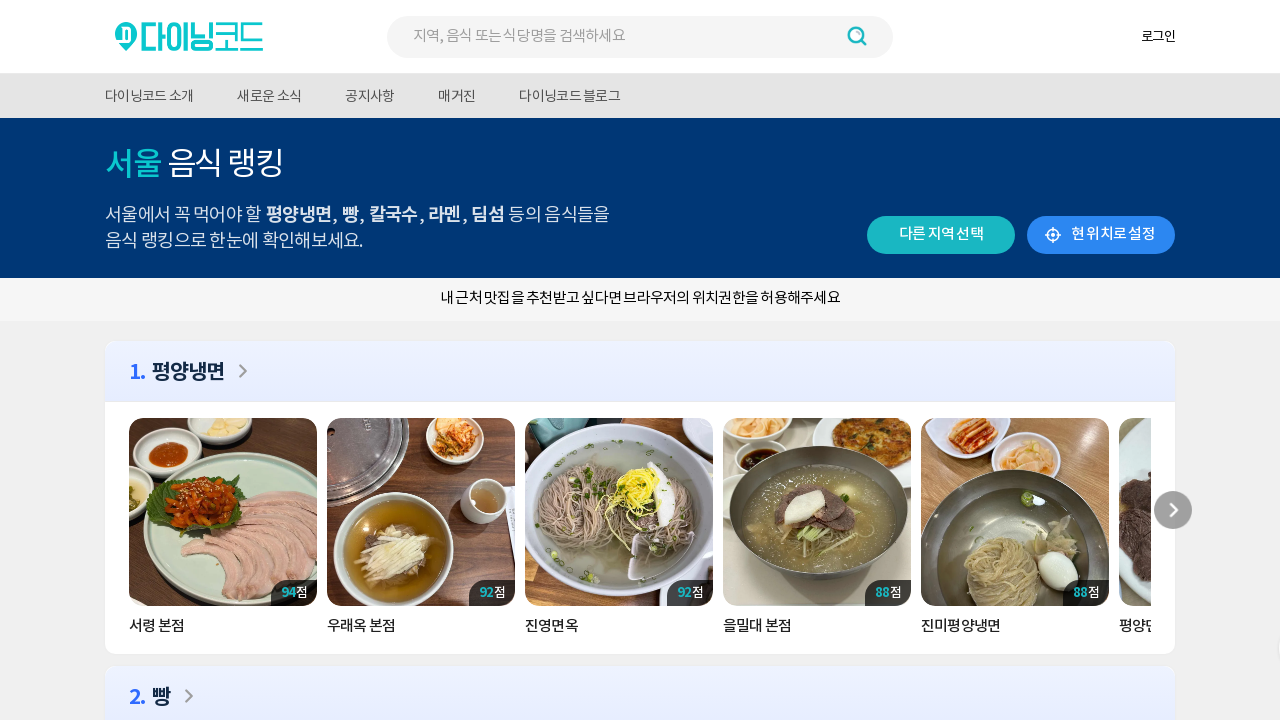

Navigated to Diningcode website homepage
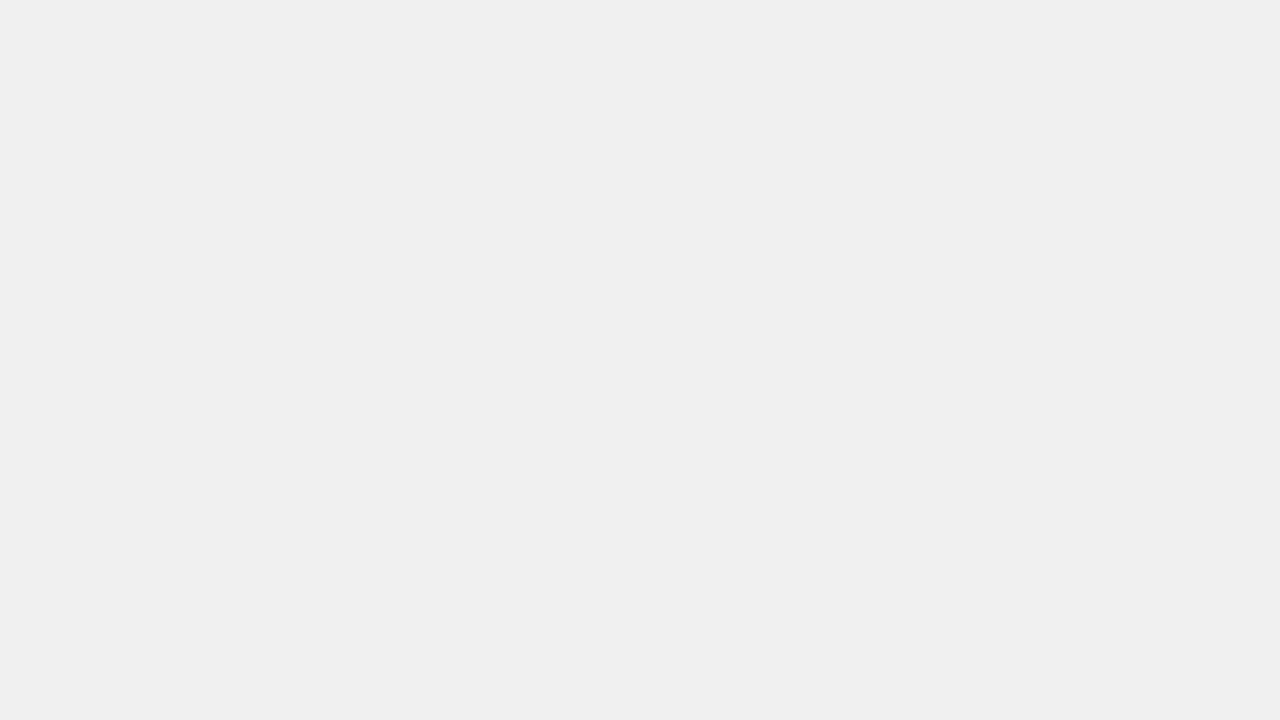

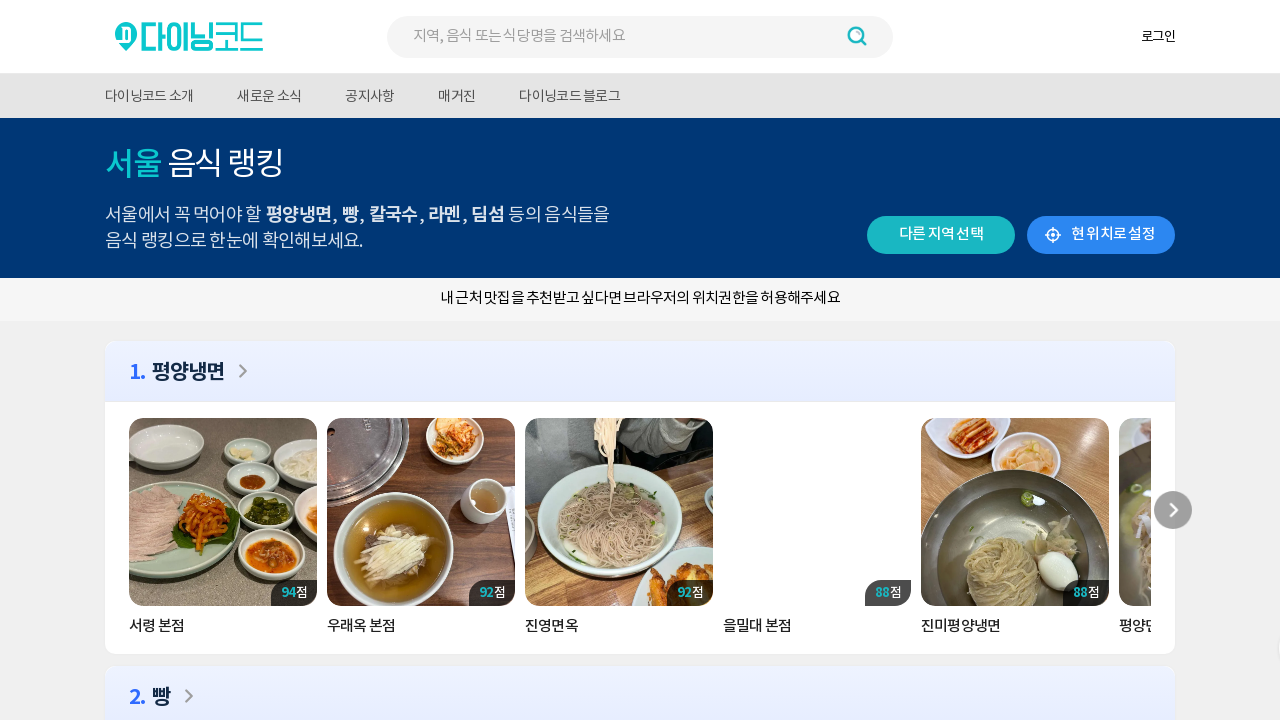